Tests a math problem form by reading two numbers, calculating their sum, selecting the result from a dropdown, and submitting the form

Starting URL: http://suninjuly.github.io/selects1.html

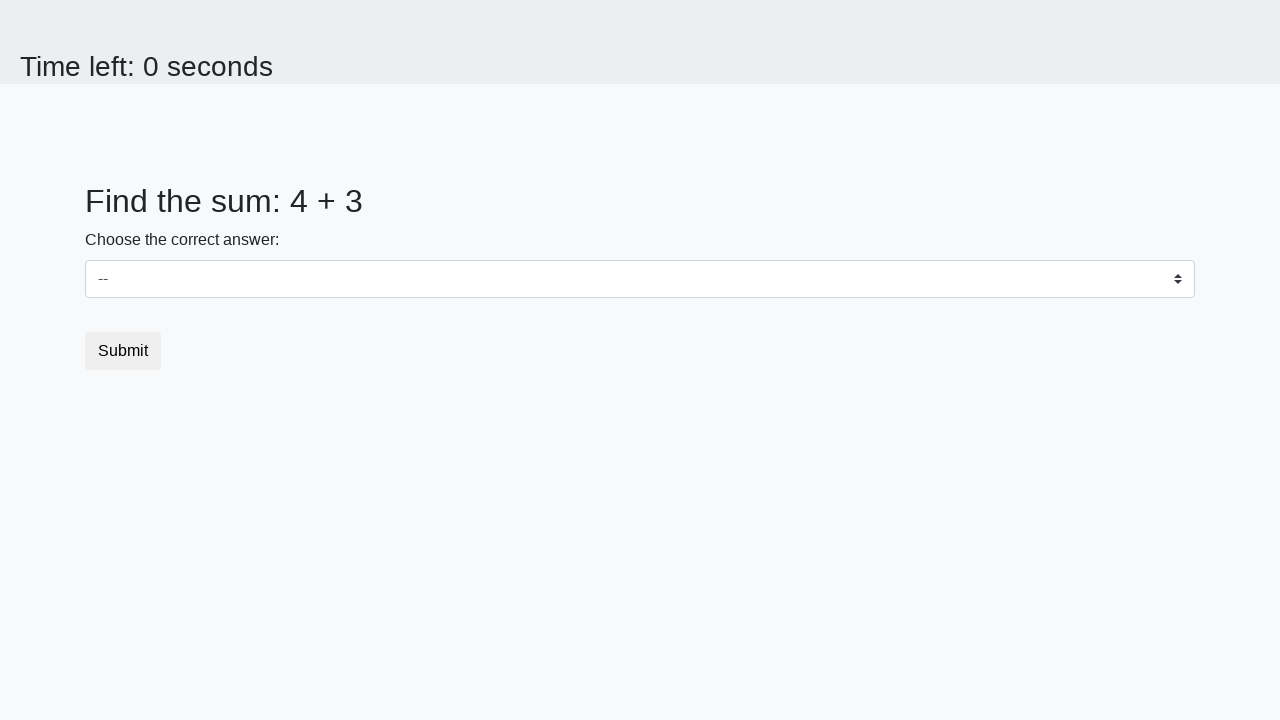

Retrieved first number from page
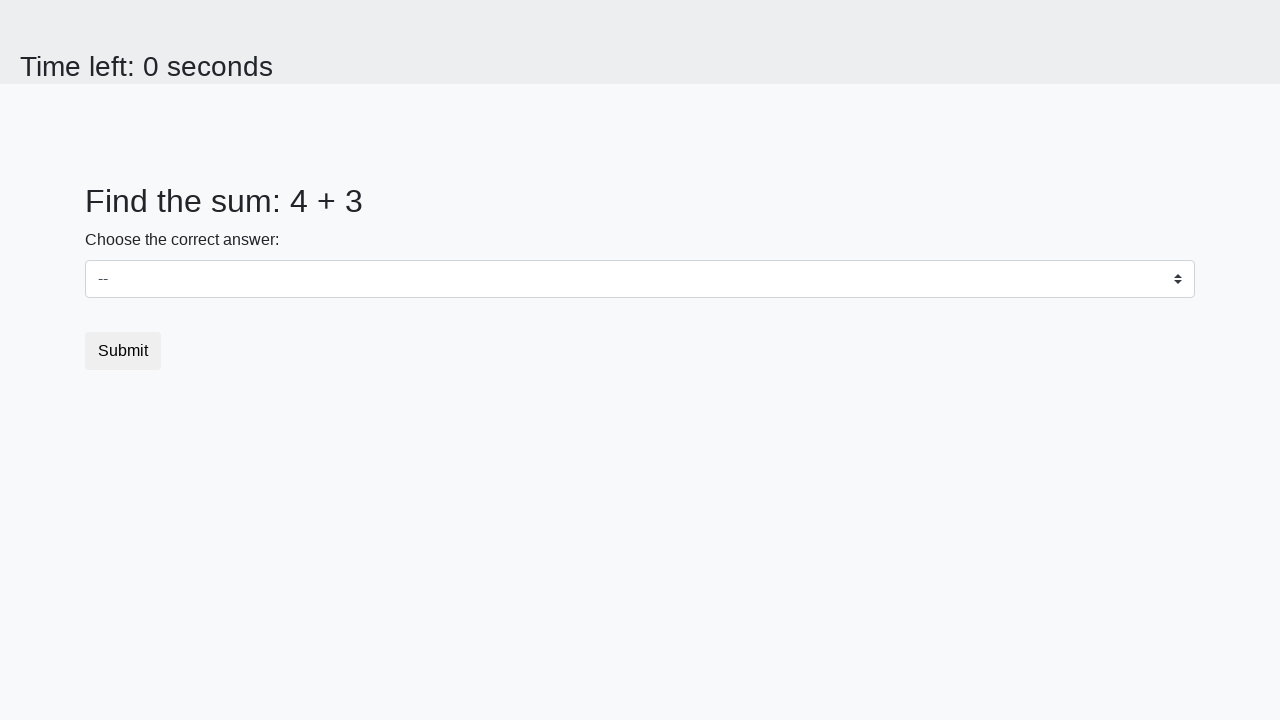

Retrieved second number from page
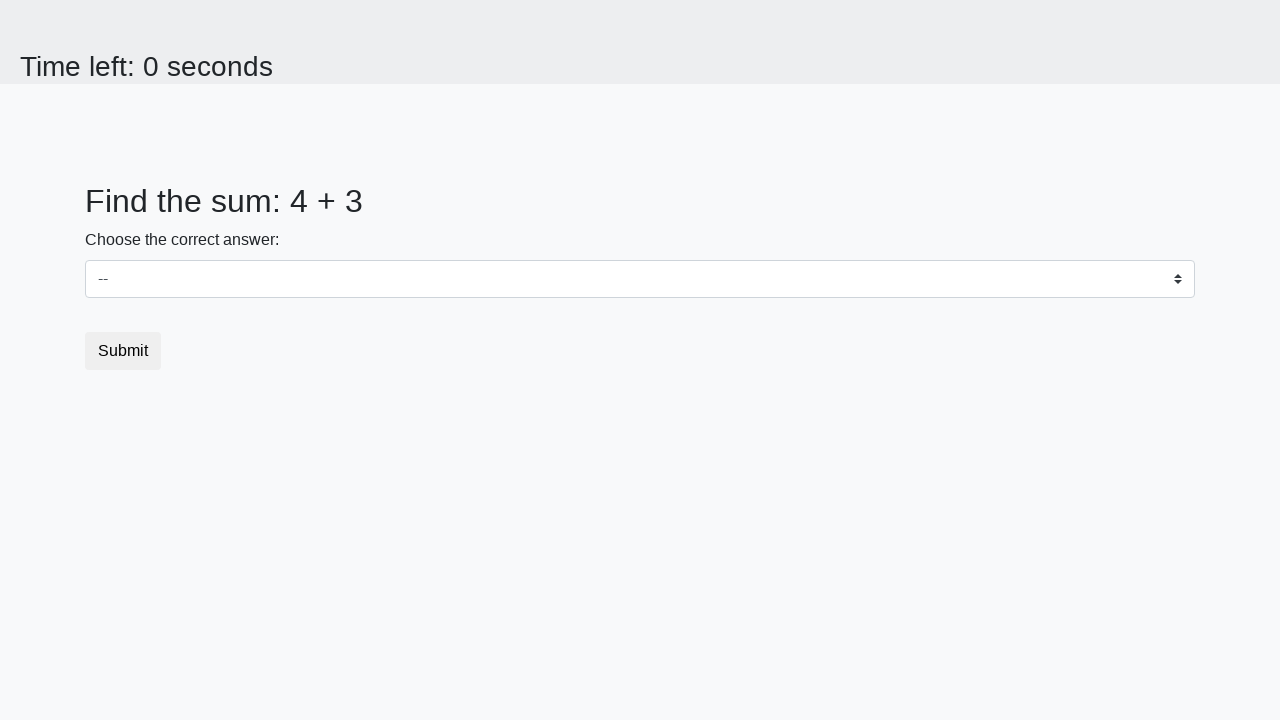

Calculated sum: 4 + 3 = 7
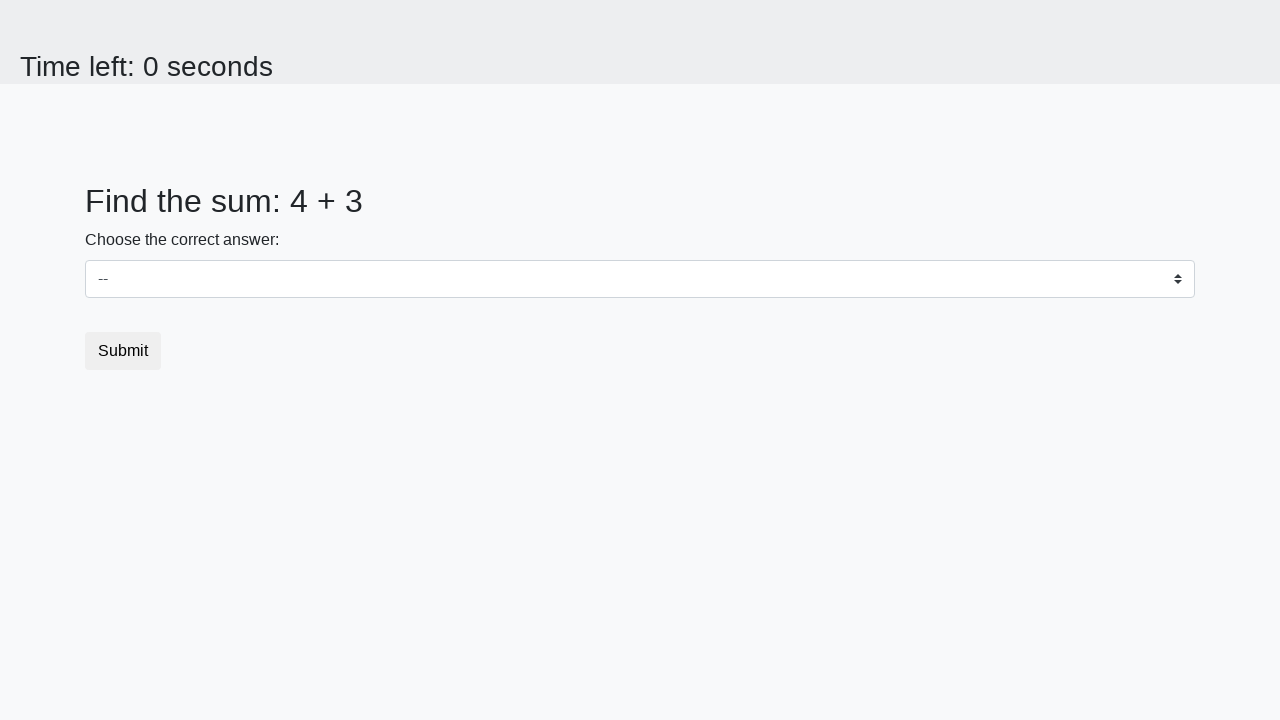

Selected sum value 7 from dropdown on #dropdown
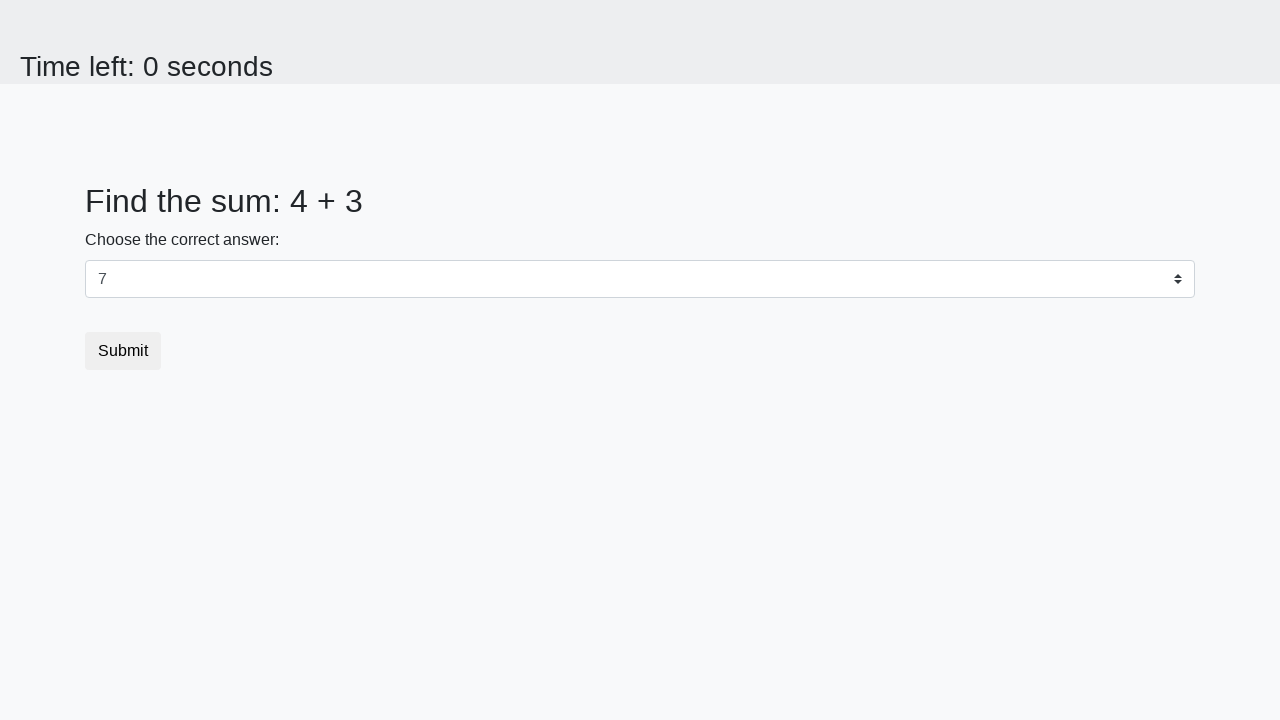

Clicked submit button at (123, 351) on button
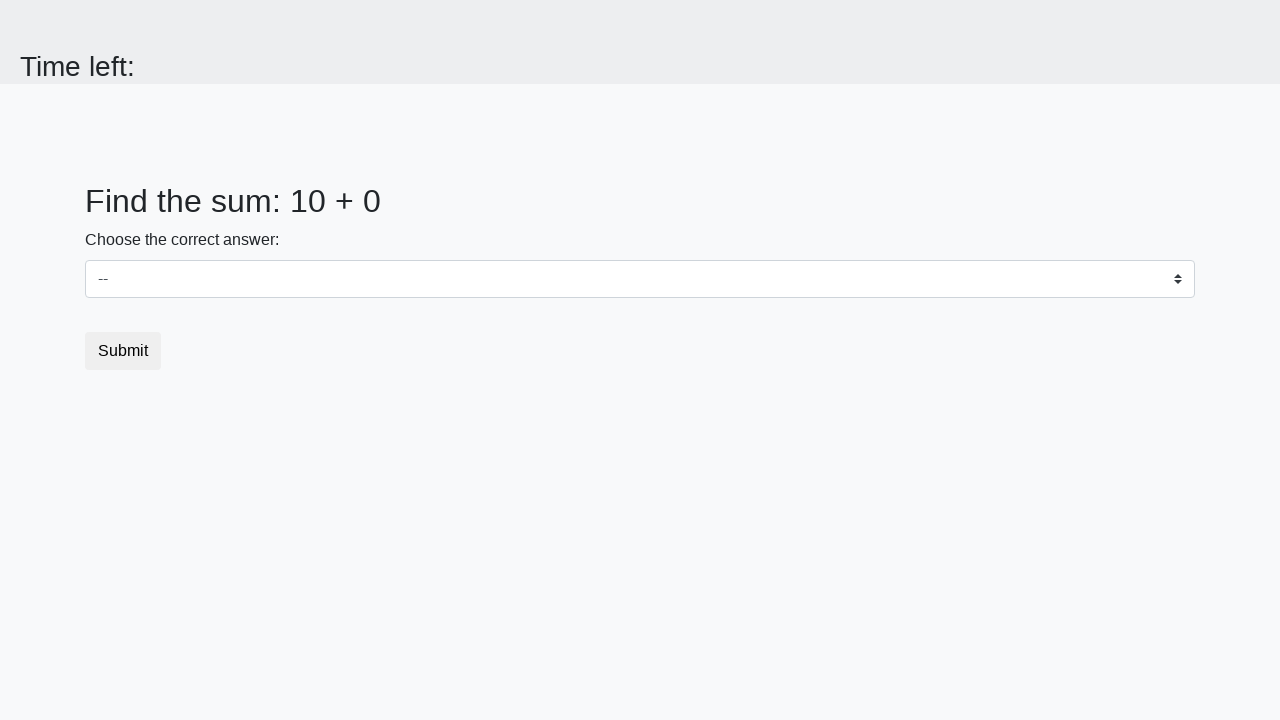

Set up dialog handler to accept alerts
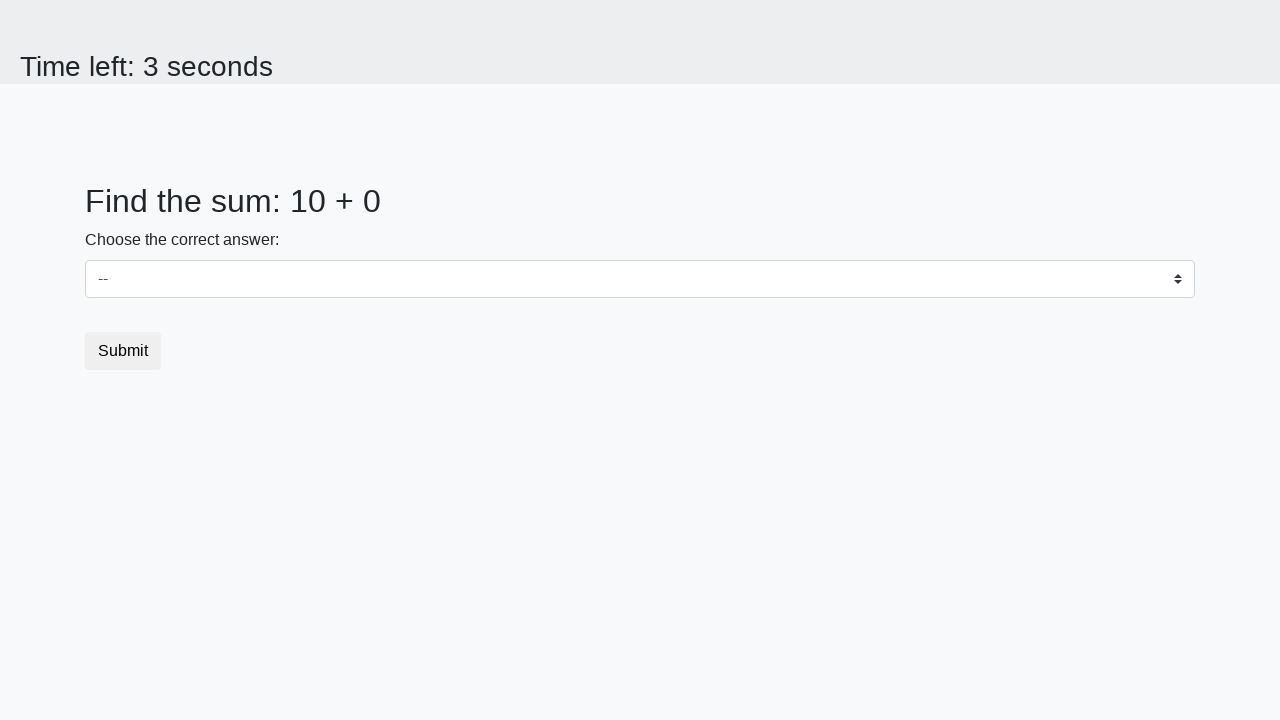

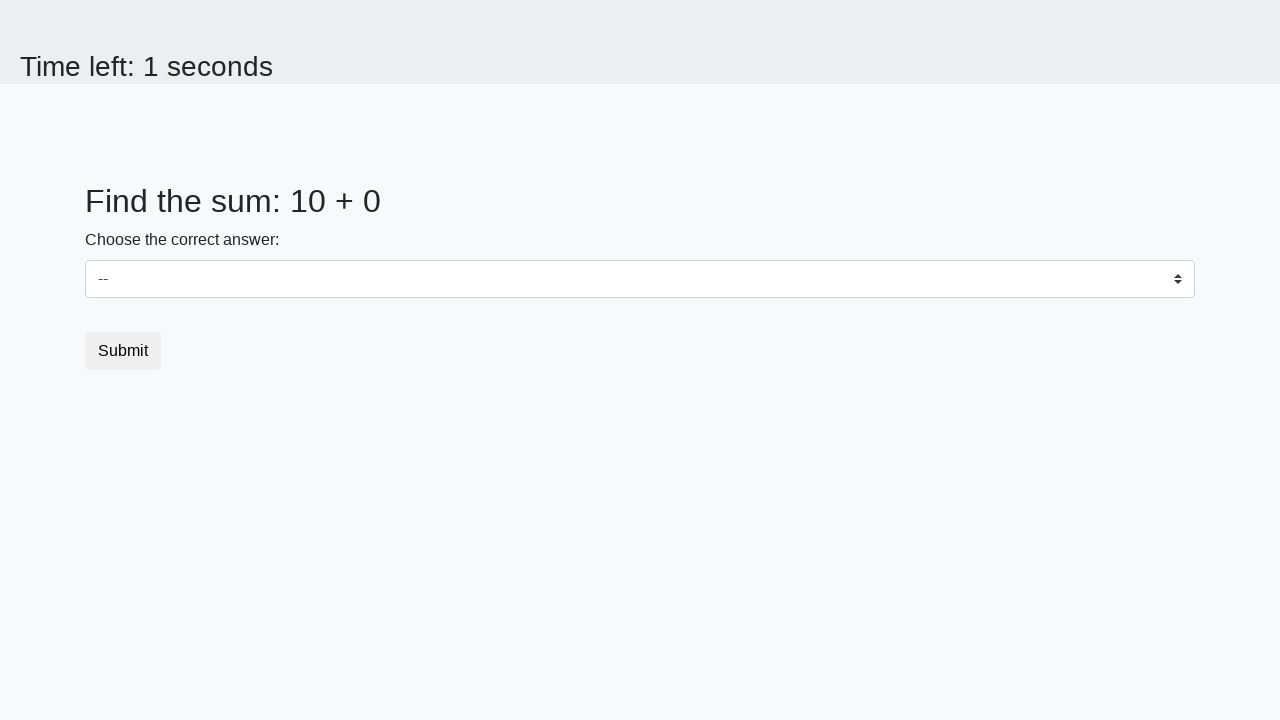